Tests that the form rejects name with only spaces

Starting URL: https://davi-vert.vercel.app/index.html

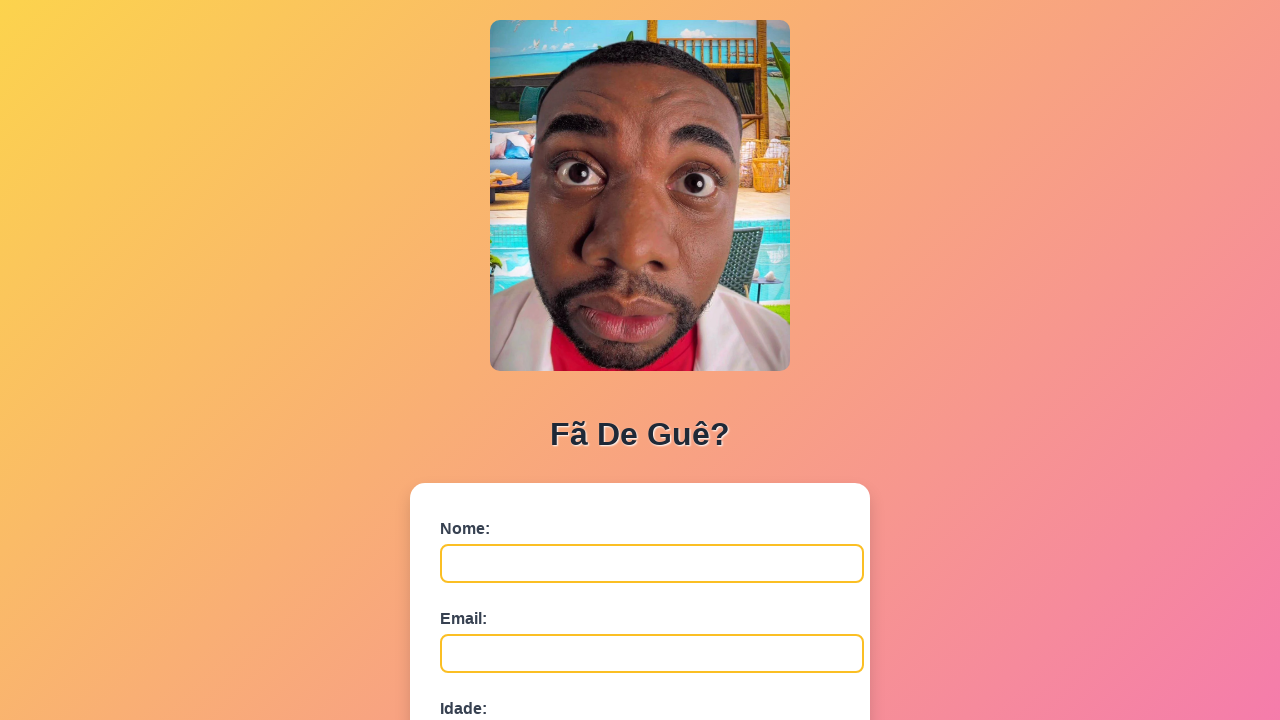

Cleared localStorage
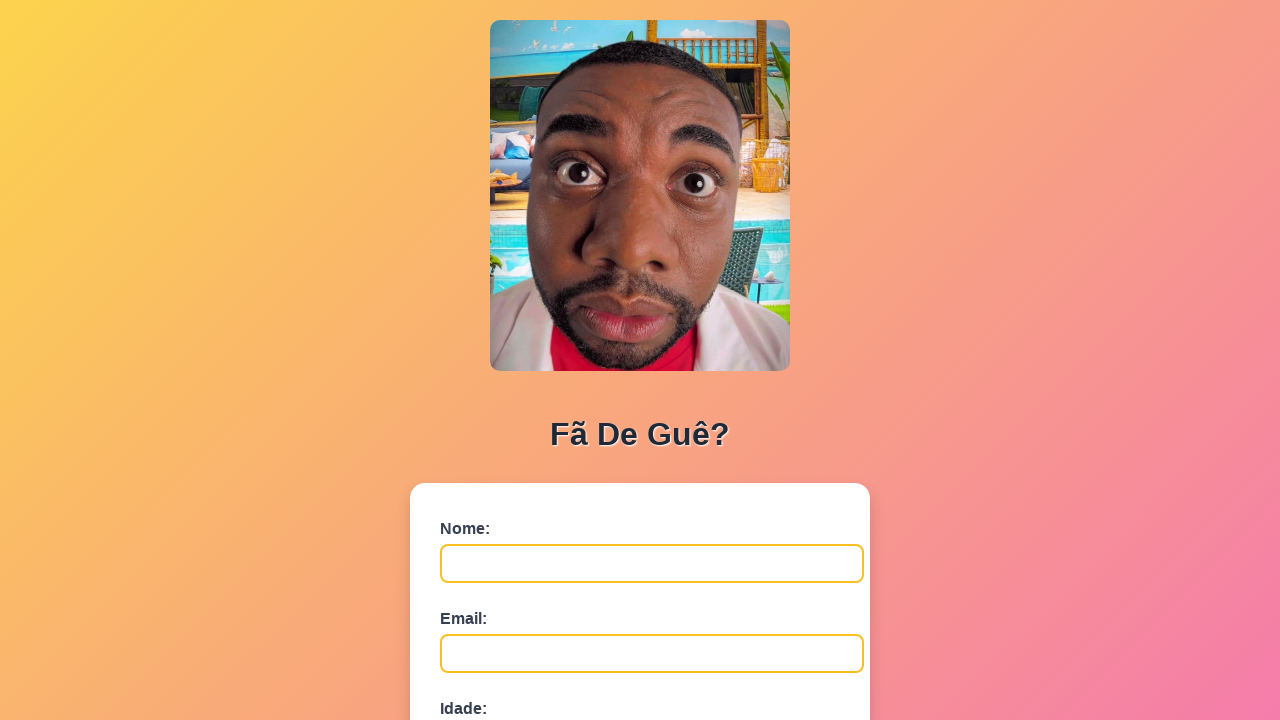

Filled name field with only spaces on #nome
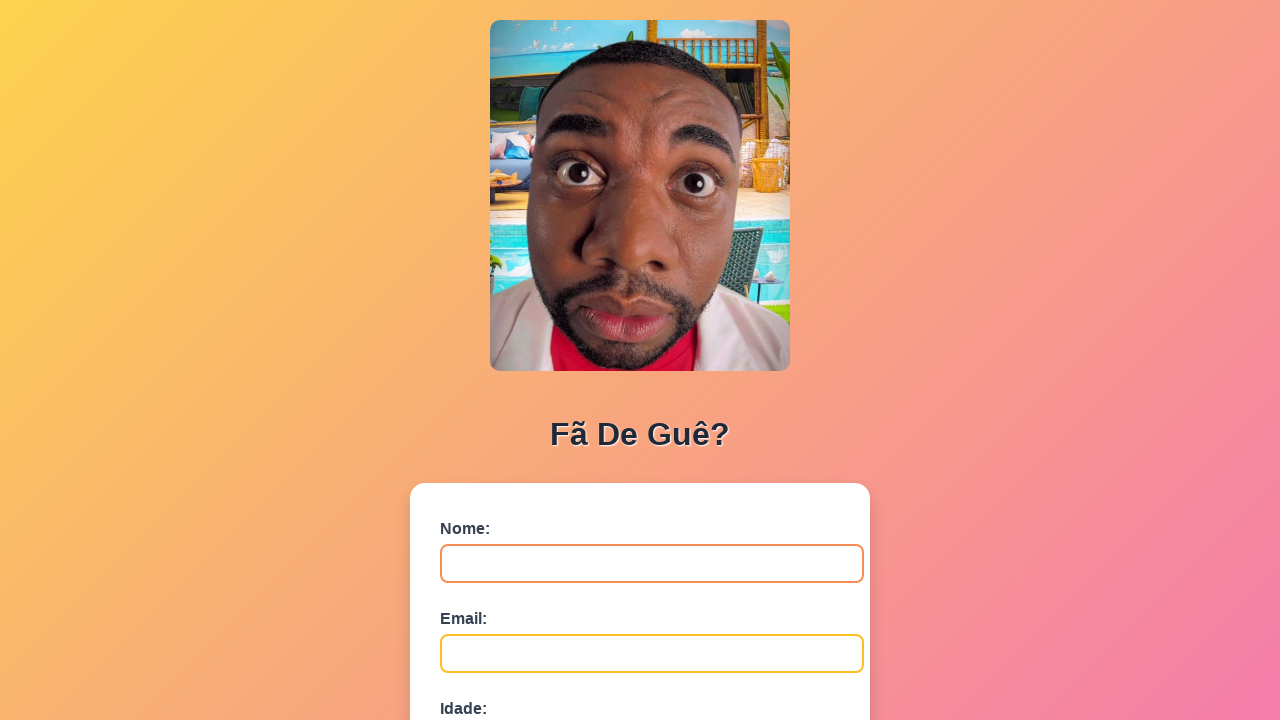

Filled email field with 'julia.santos@example.com' on #email
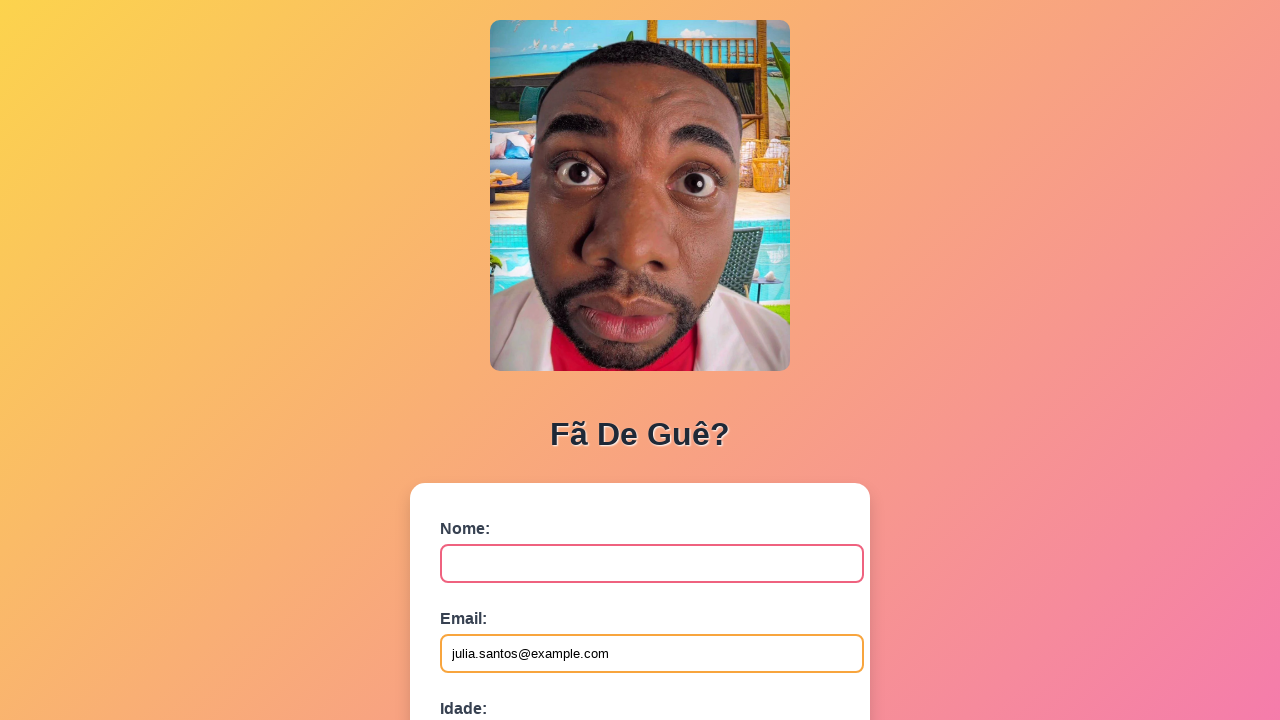

Filled age field with '30' on #idade
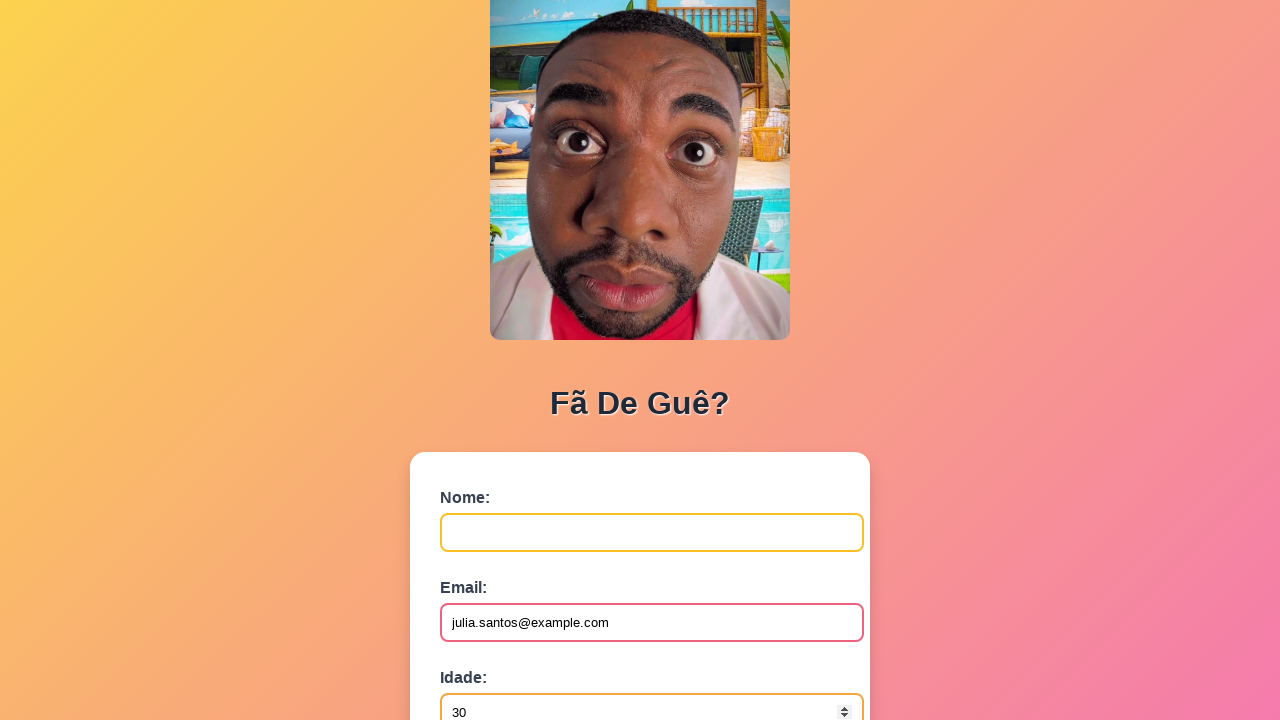

Clicked submit button to test form rejection of spaces-only name at (490, 569) on button[type='submit']
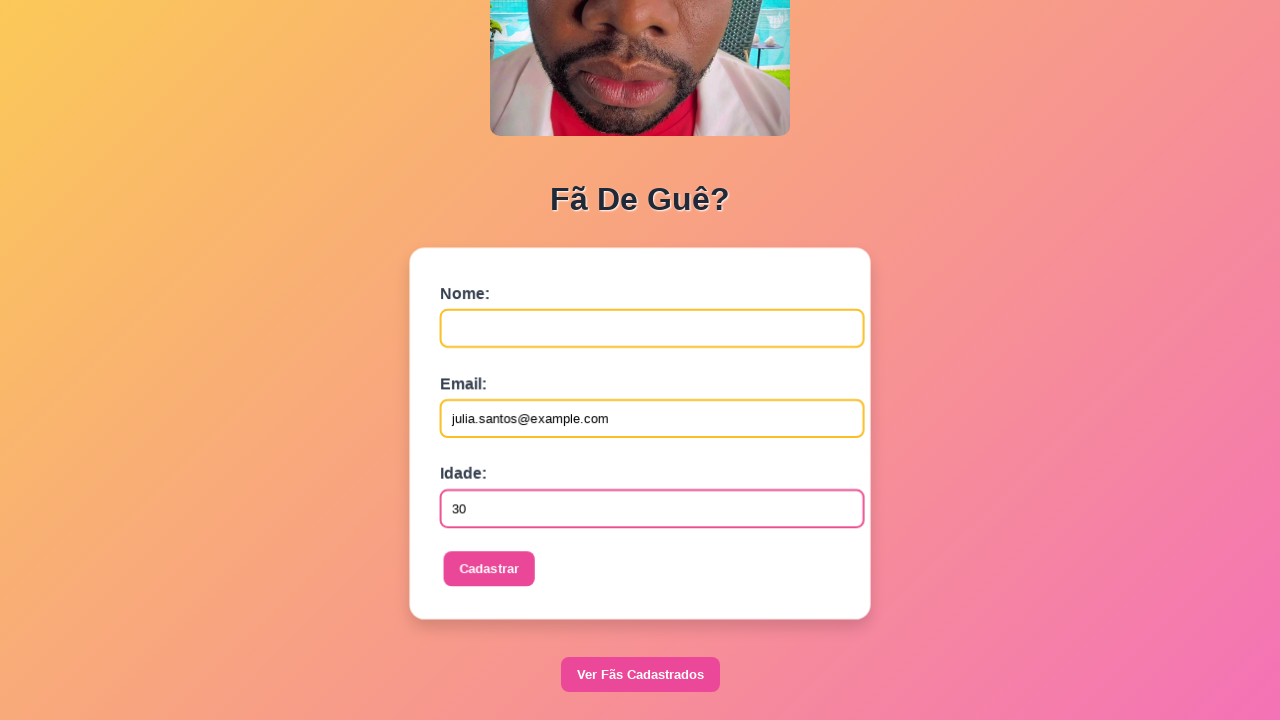

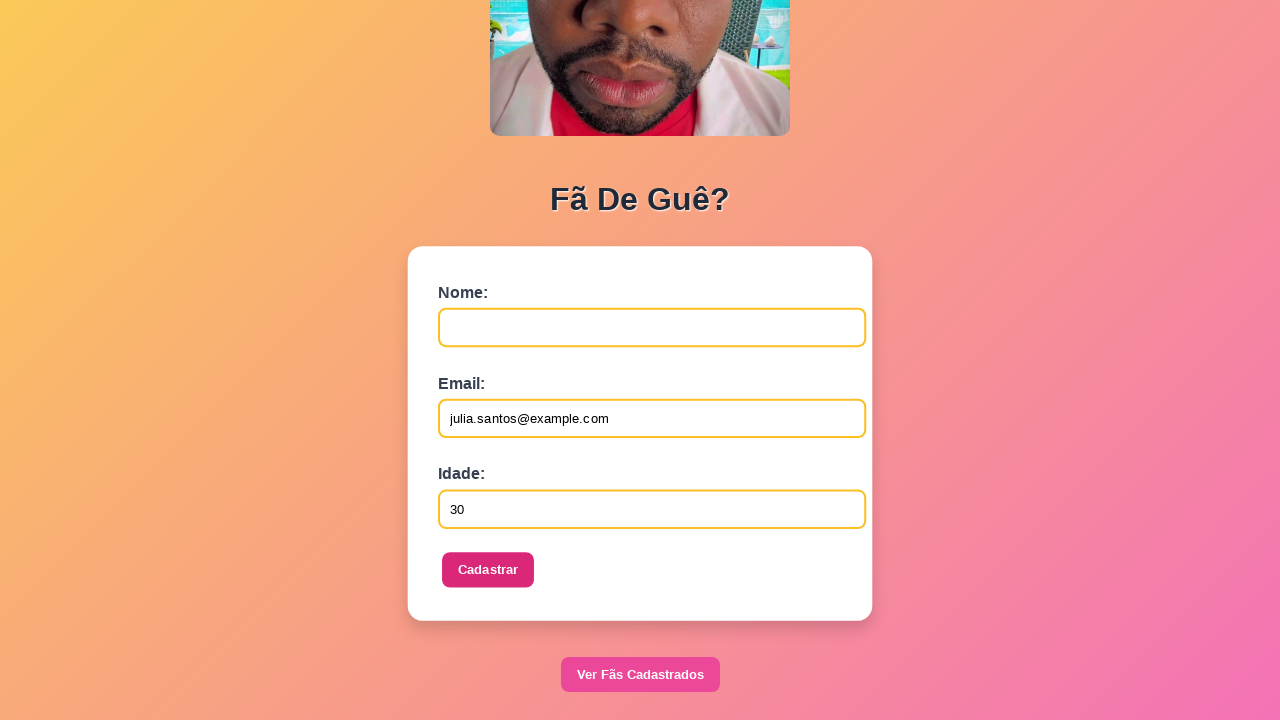